Navigates to the tags page and clicks on a randomly selected product tag from the available tags

Starting URL: https://demo.nopcommerce.com/producttag/all

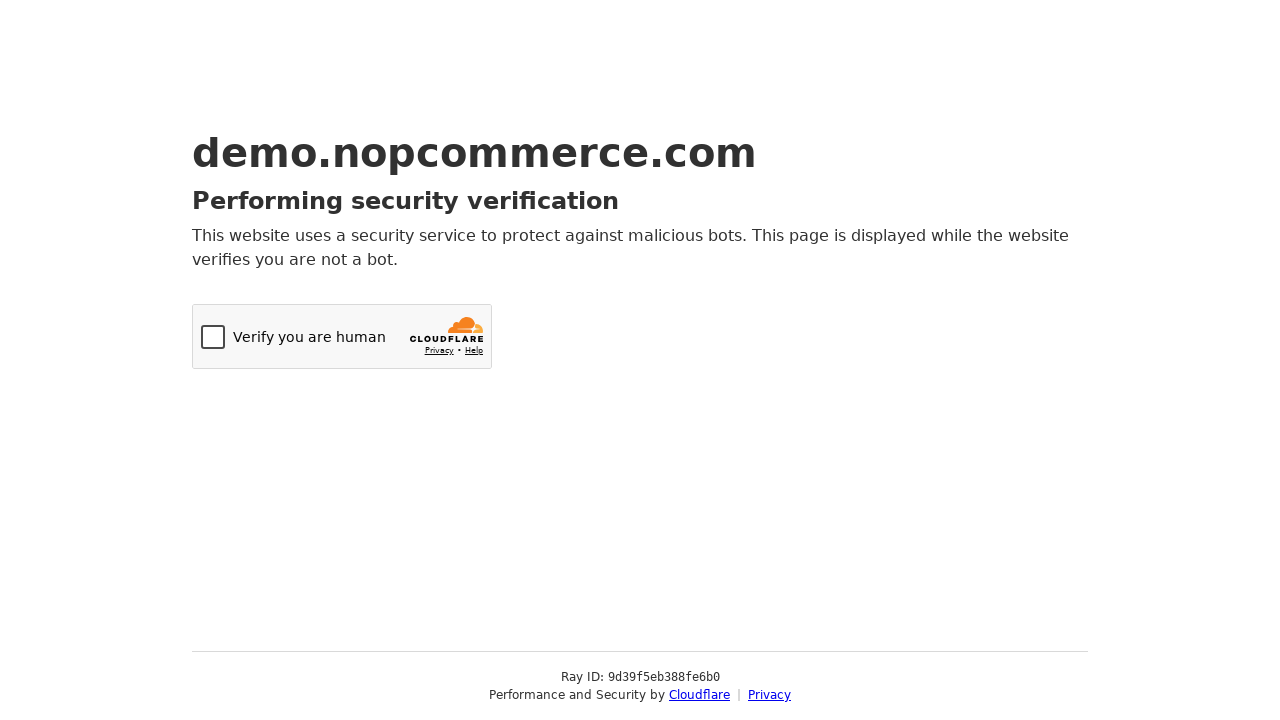

Navigated to tags page
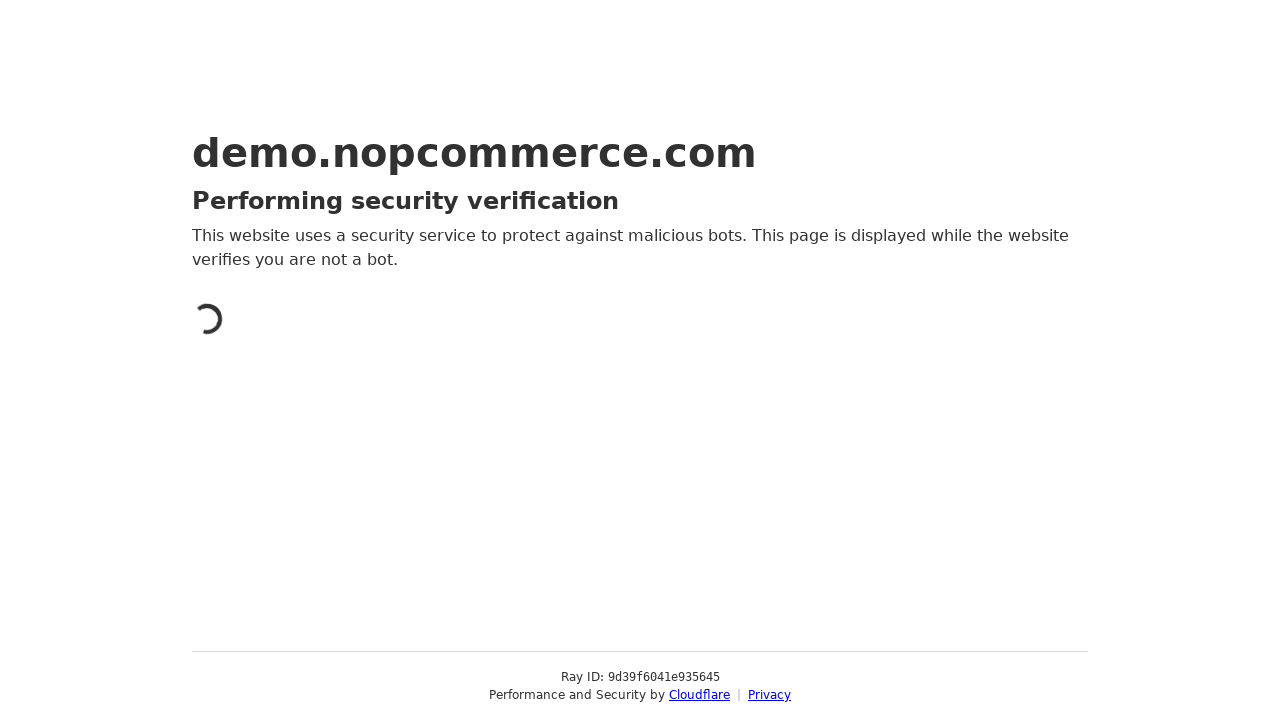

Located all available product tags
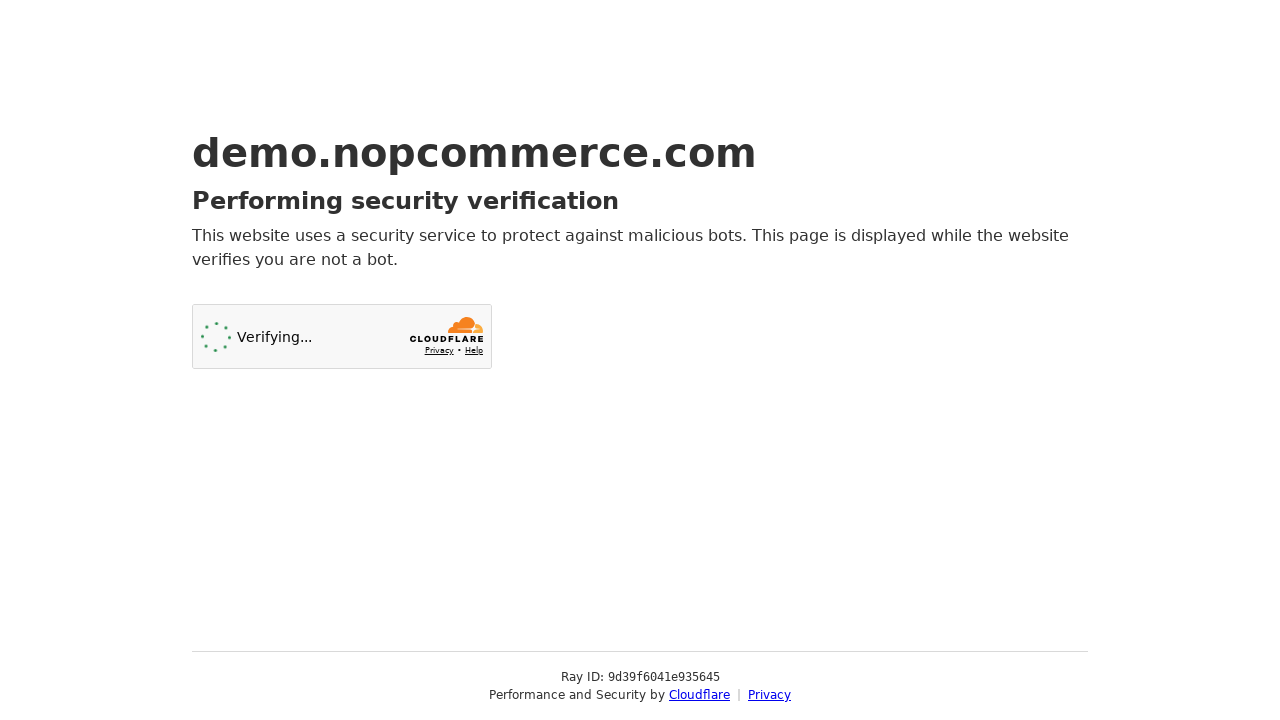

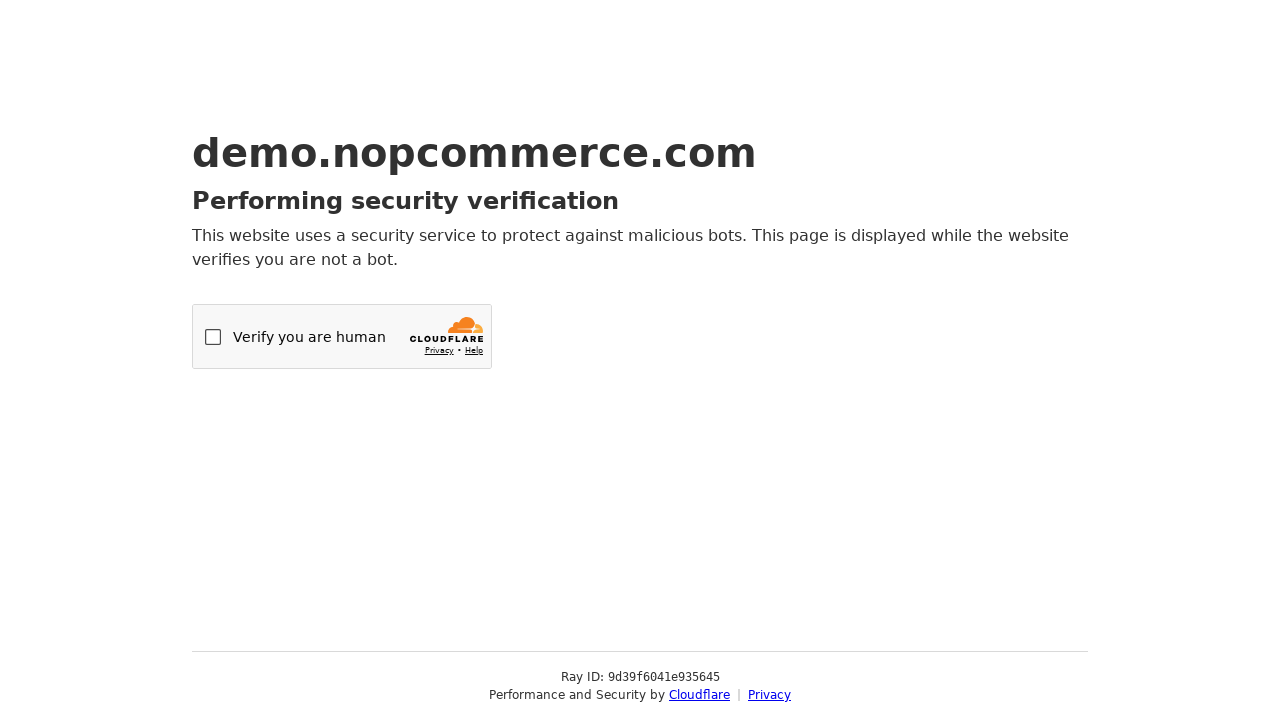